Tests a web form by entering text into a text box and clicking the submit button, then attempts to find a message element.

Starting URL: https://www.selenium.dev/selenium/web/web-form.html

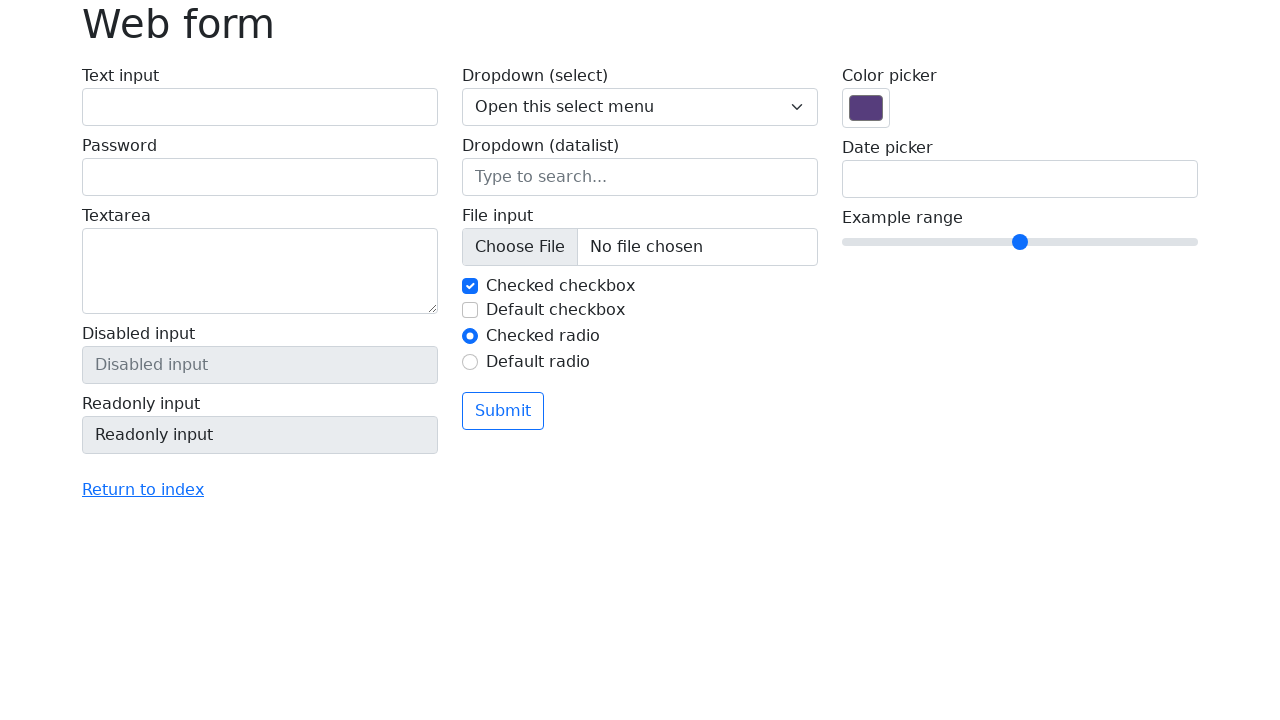

Filled text box with 'Selenium' on input[name='my-text']
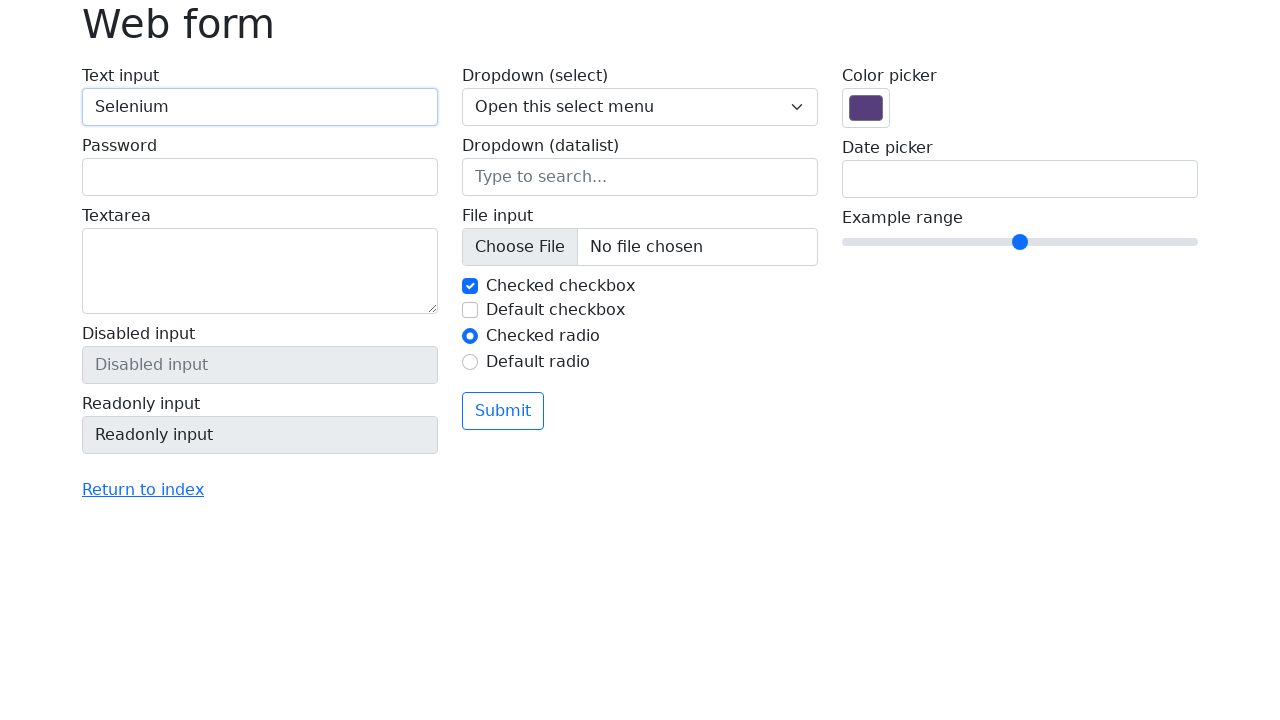

Clicked the submit button at (503, 411) on button
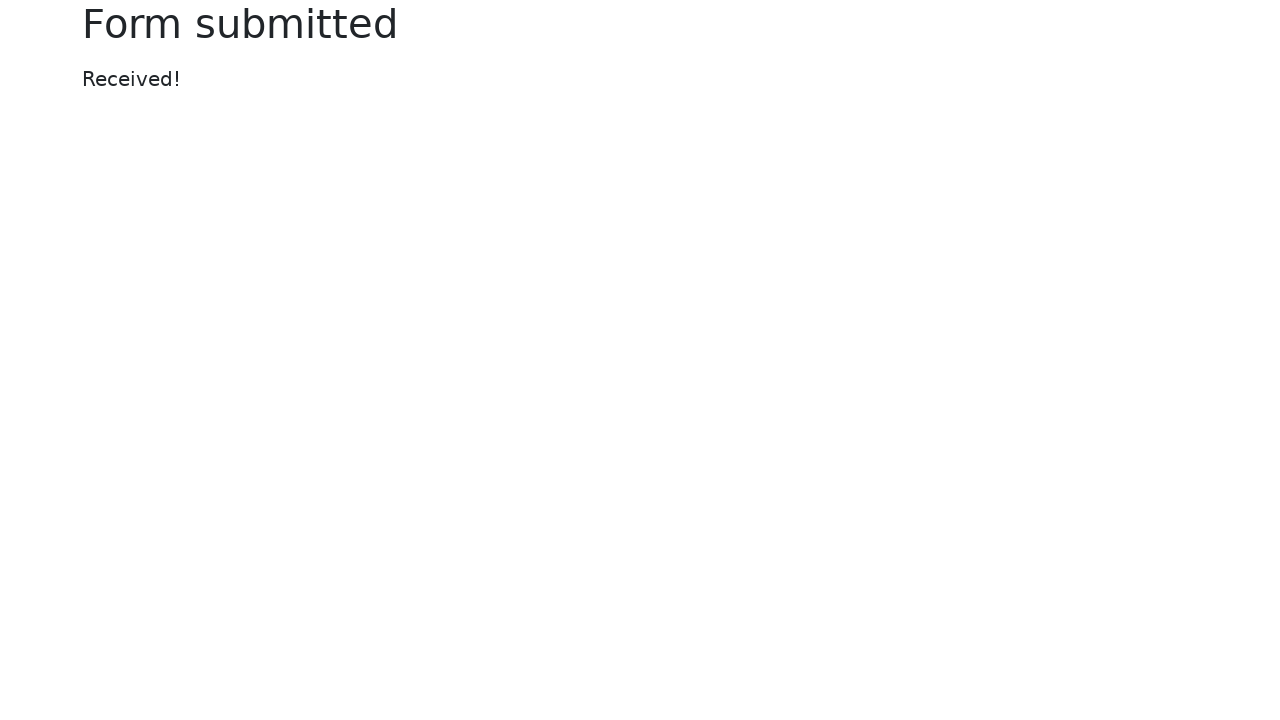

Message element appeared after form submission
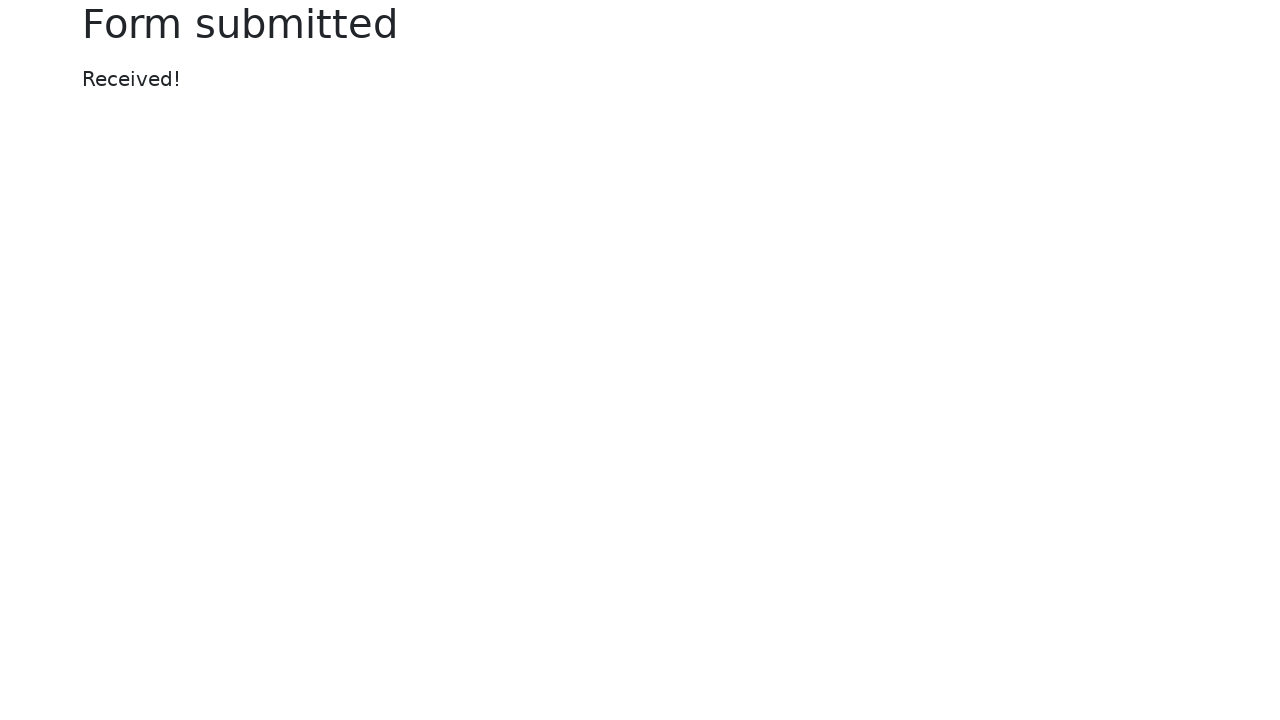

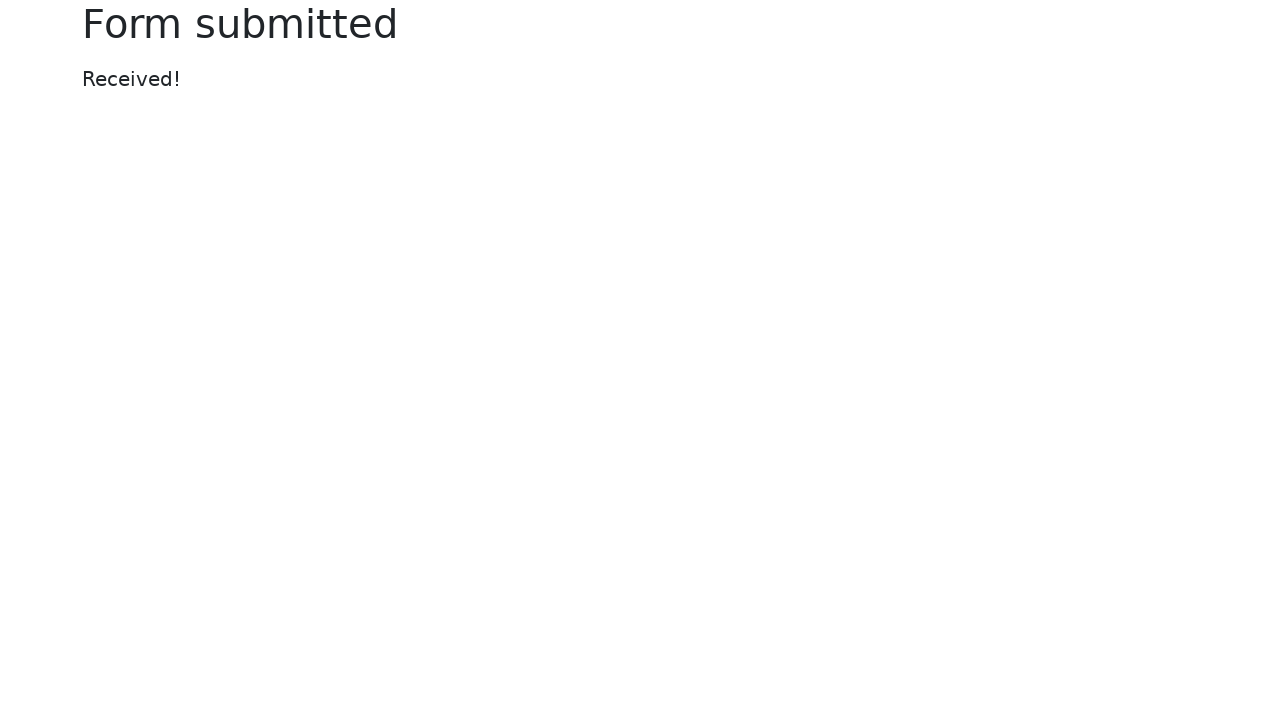